Tests various mouse interactions including double-click, single click, and right-click on buttons

Starting URL: https://sahitest.com/demo/clicks.htm

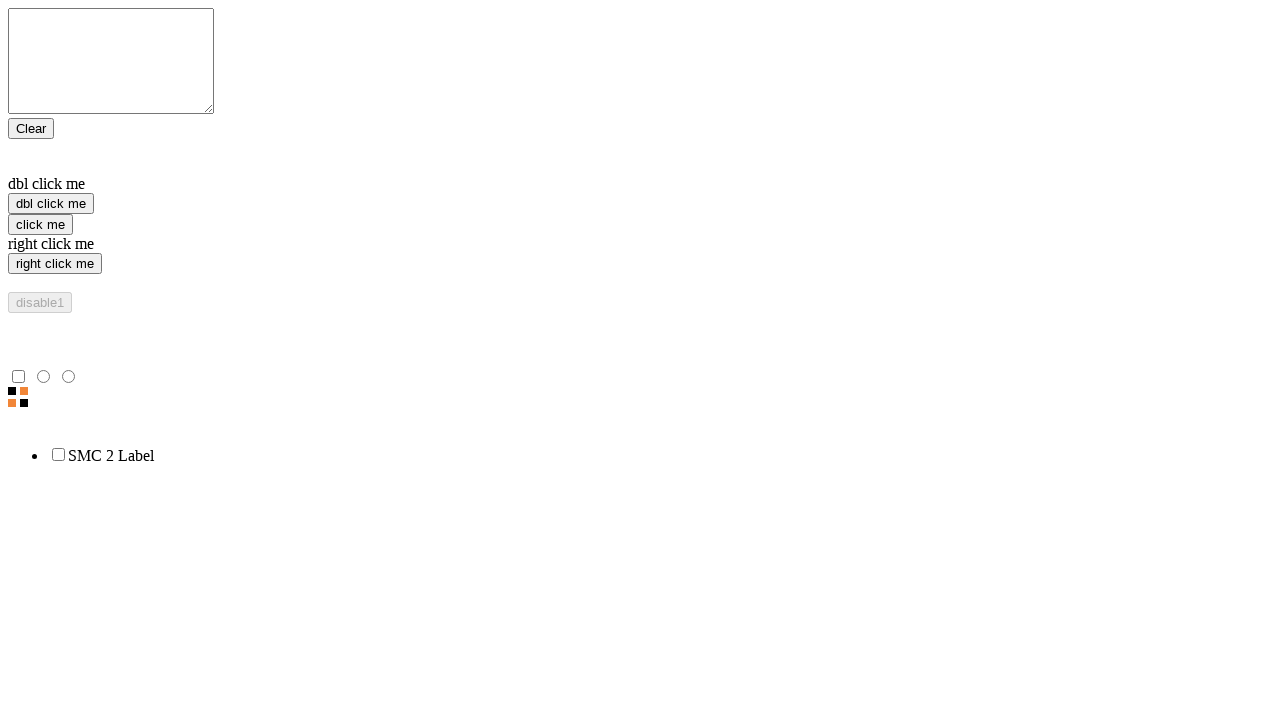

Double-clicked the second button at (51, 204) on xpath=/html/body/form/input[2]
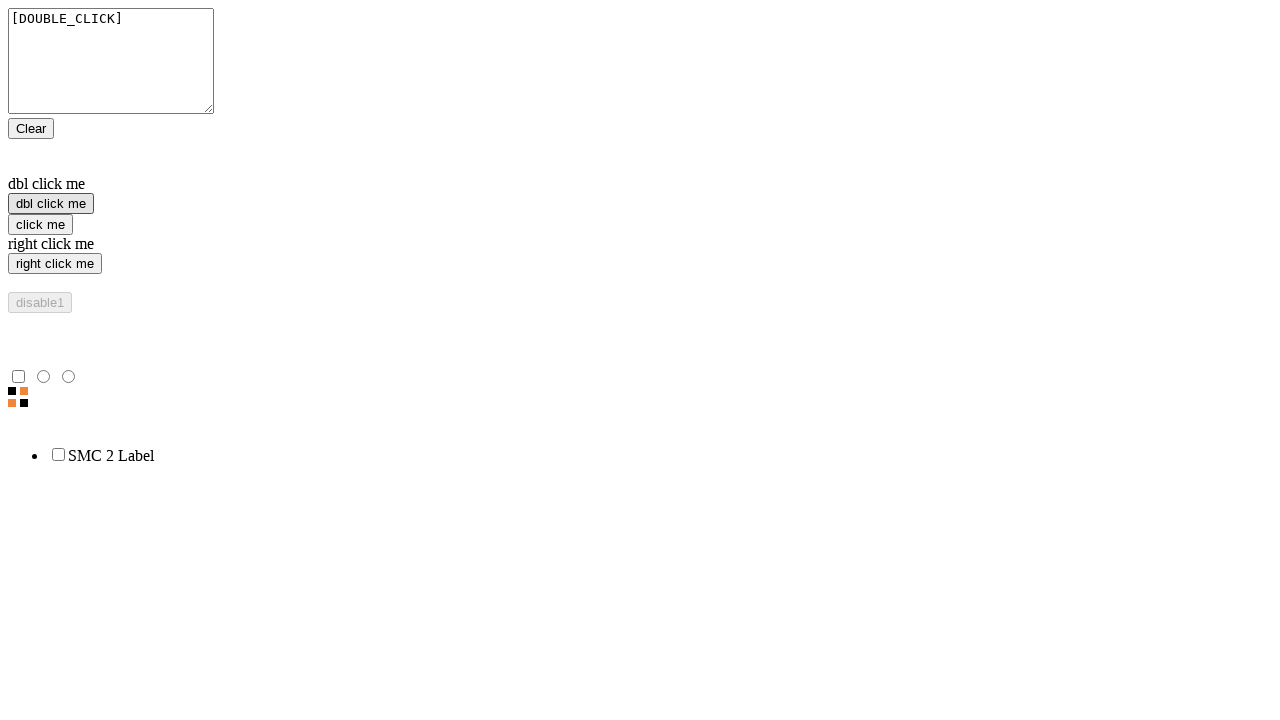

Single-clicked the third button at (40, 224) on xpath=/html/body/form/input[3]
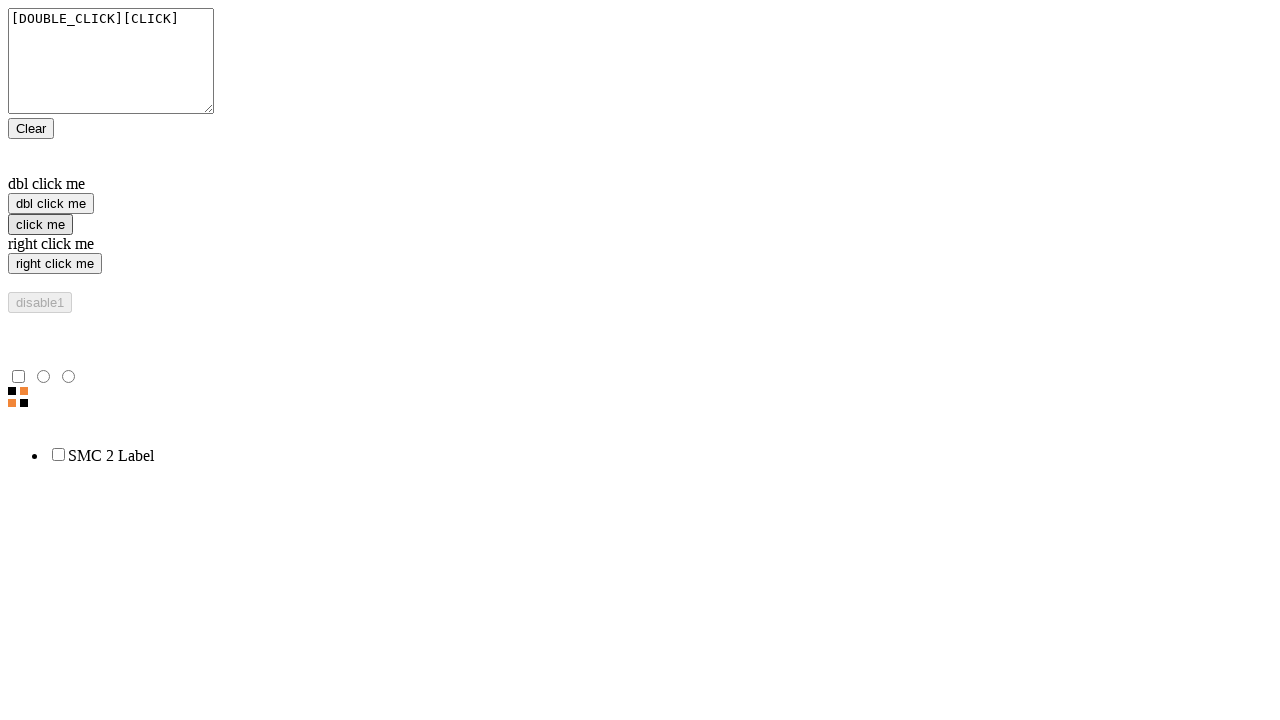

Right-clicked the fourth button at (55, 264) on xpath=/html/body/form/input[4]
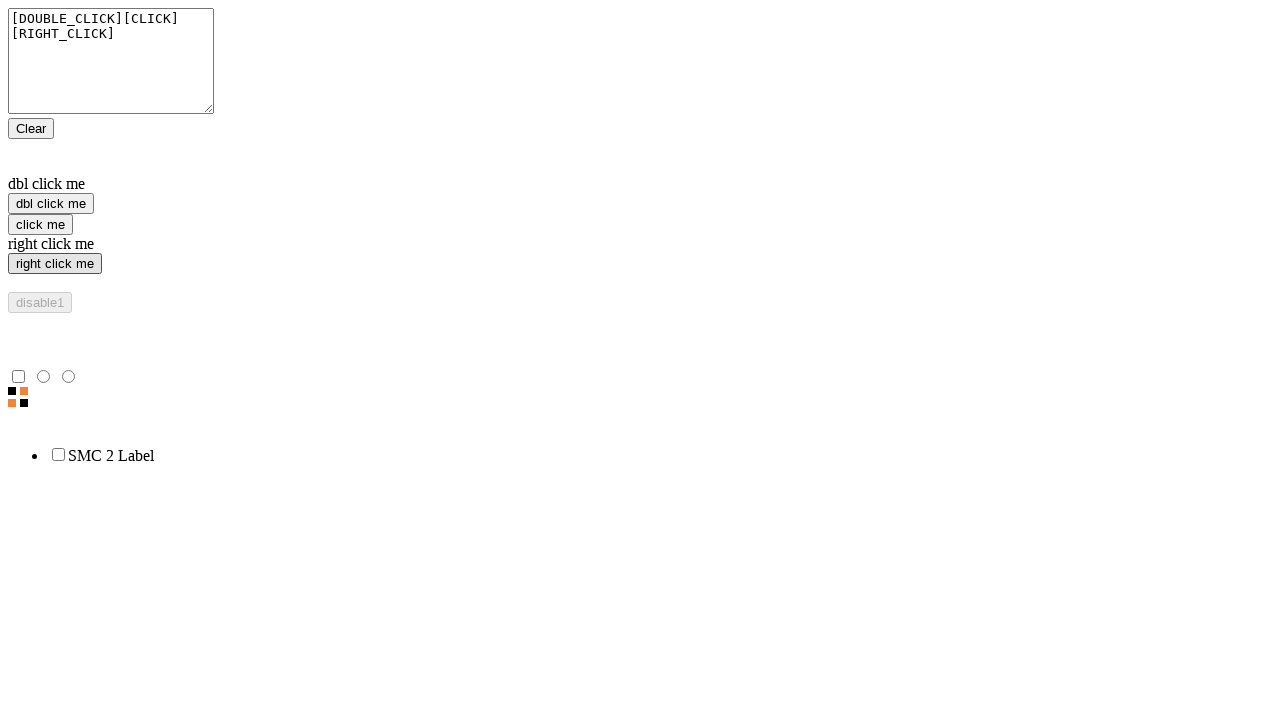

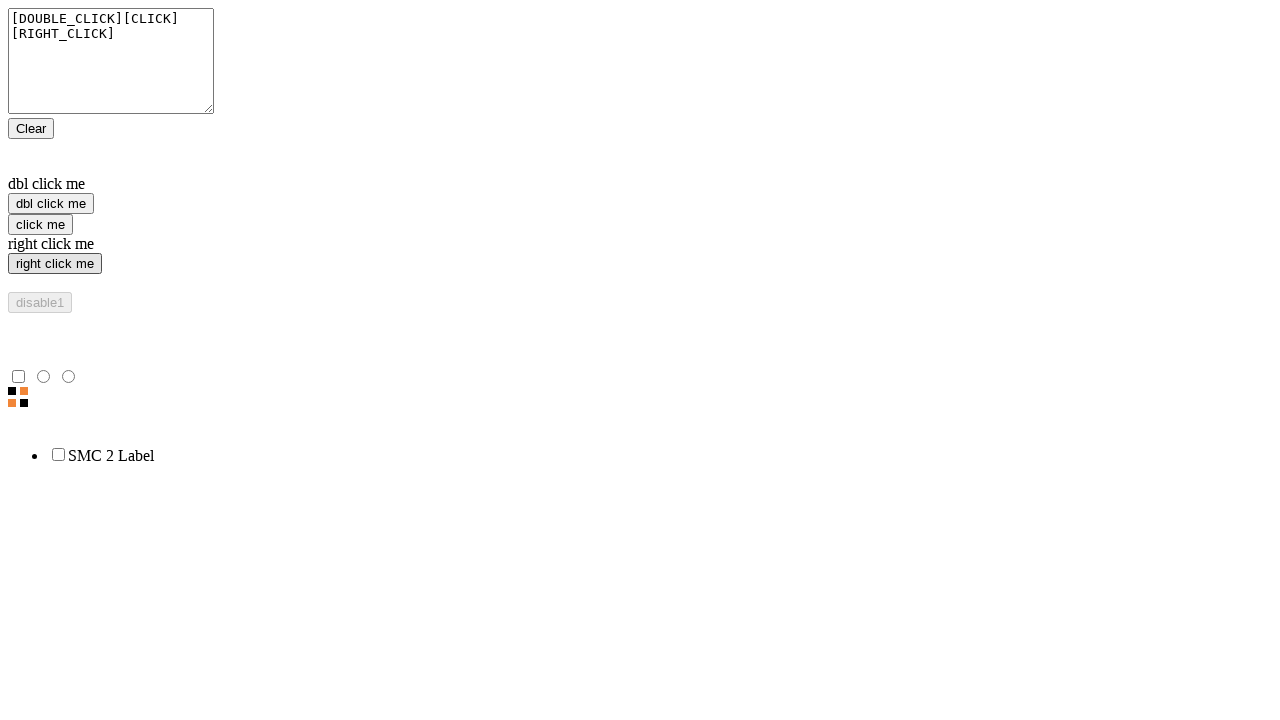